Tests page scrolling functionality by scrolling down the page and then scrolling back up to the top

Starting URL: https://www.tothenew.com/

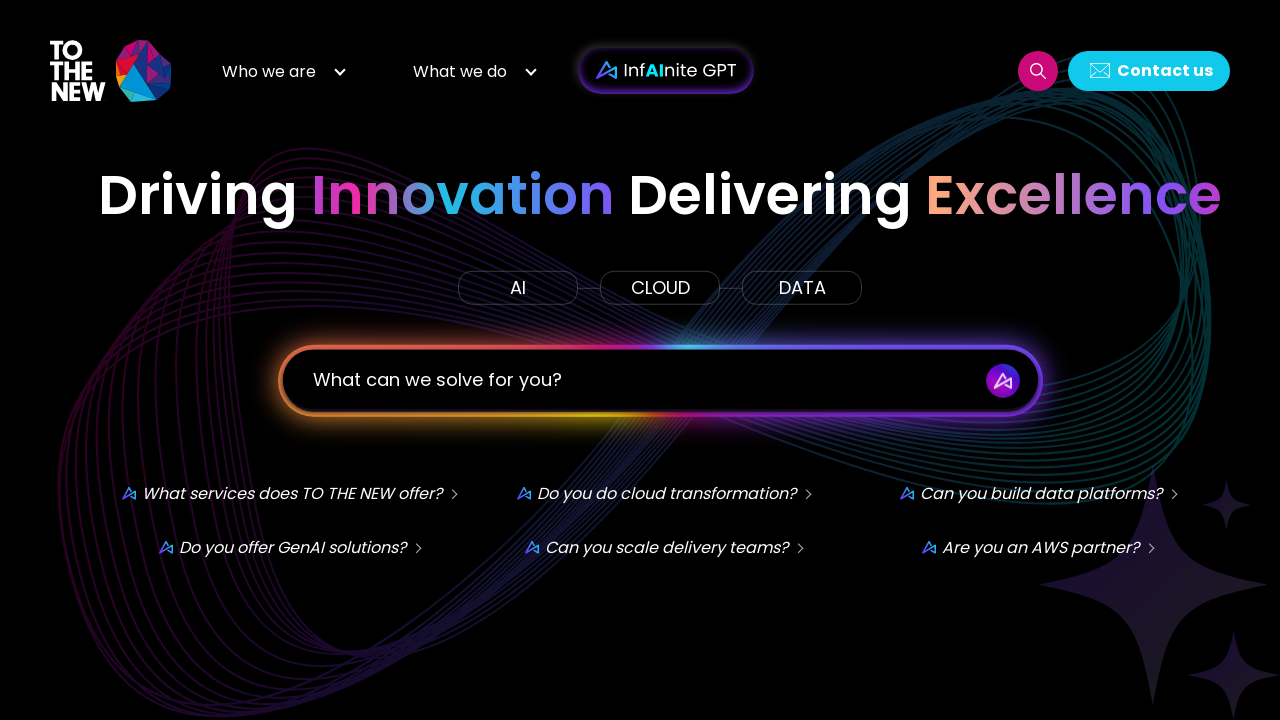

Scrolled down the page by 5900 pixels
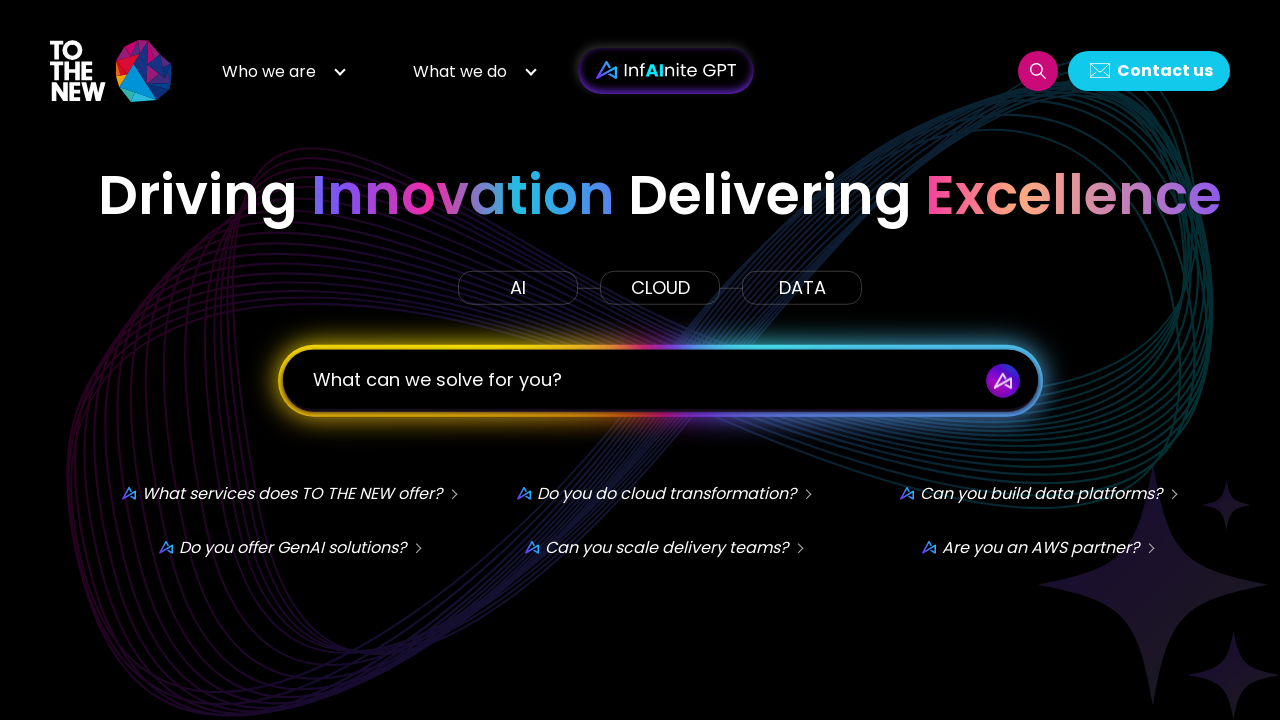

Waited 2 seconds for scroll to complete
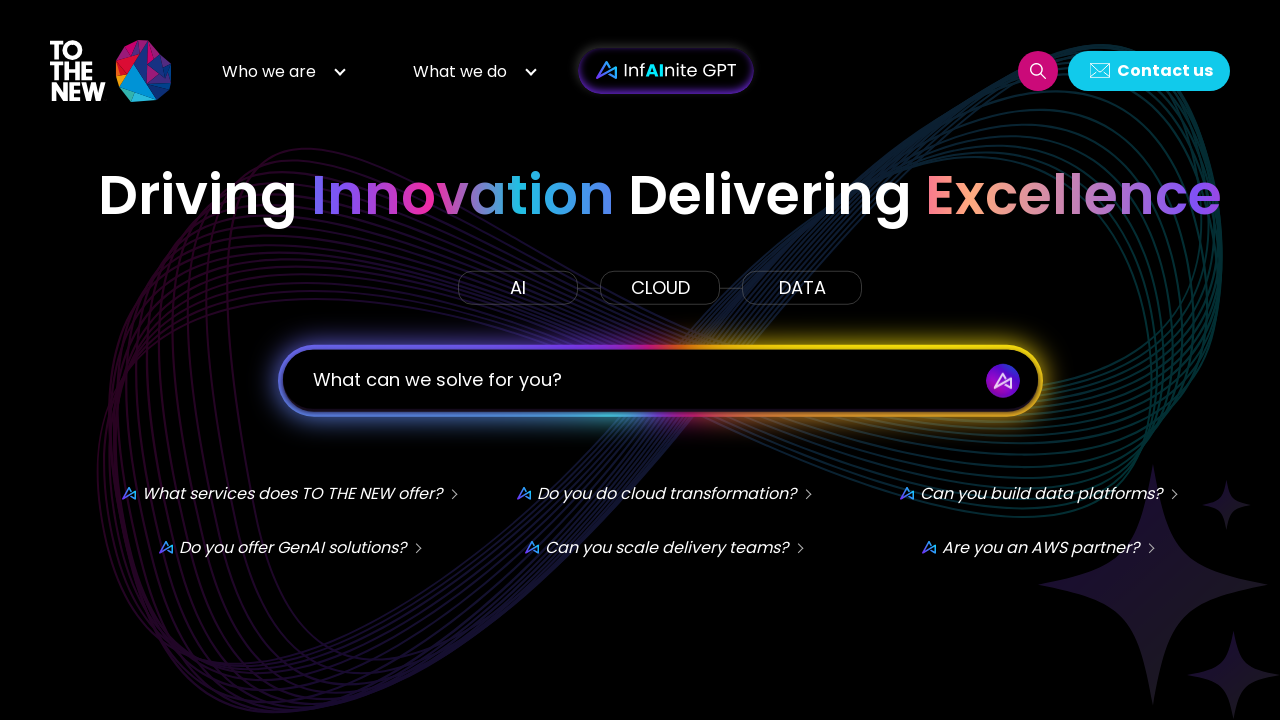

Scrolled back up the page by 5900 pixels
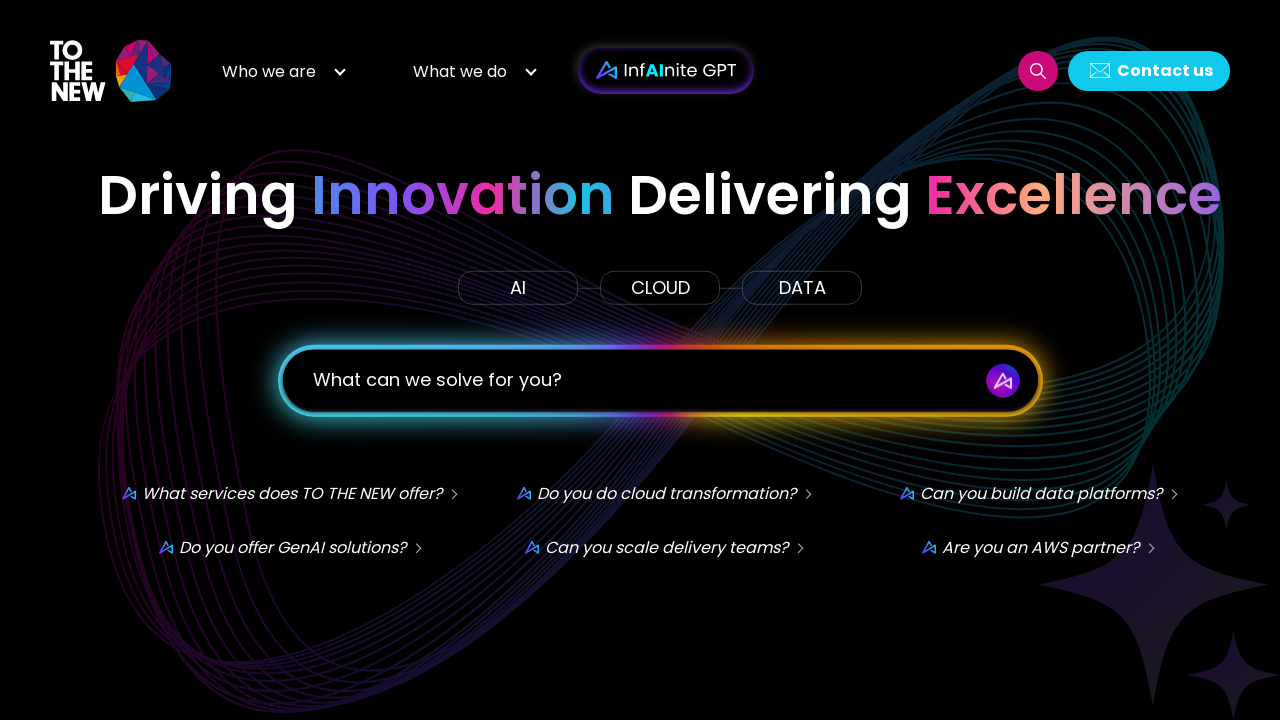

Waited 2 seconds for scroll to complete
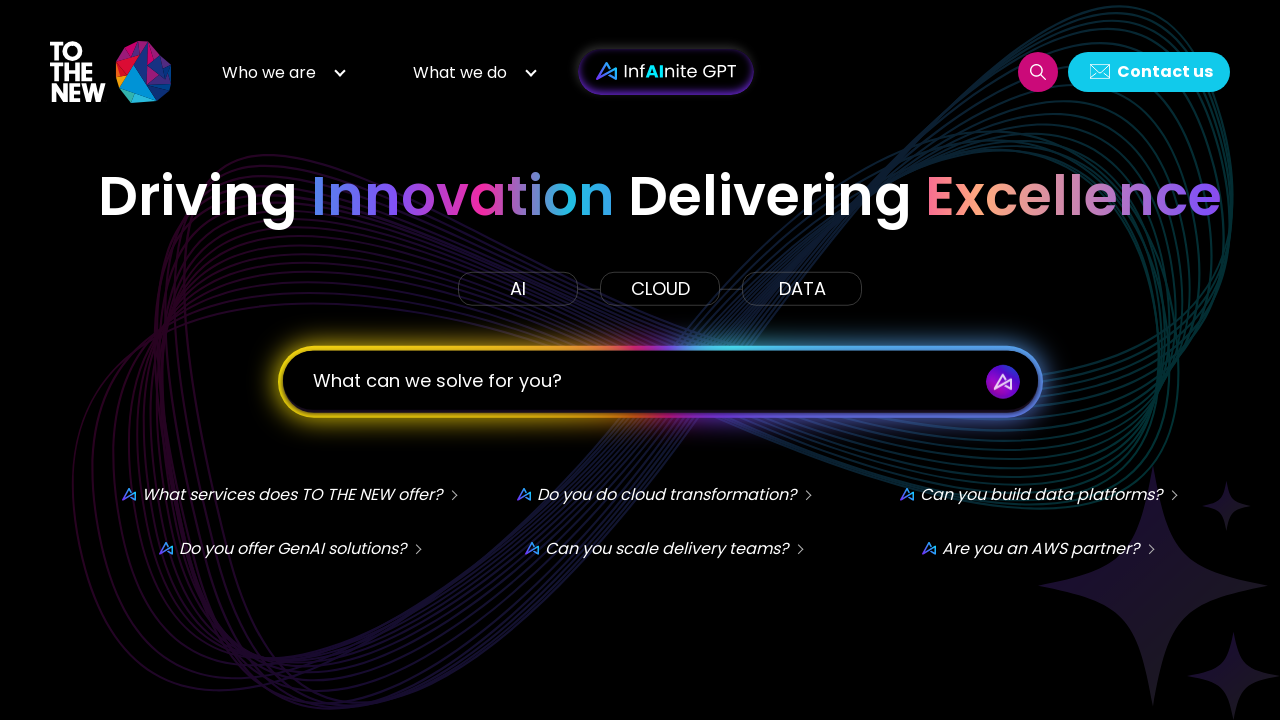

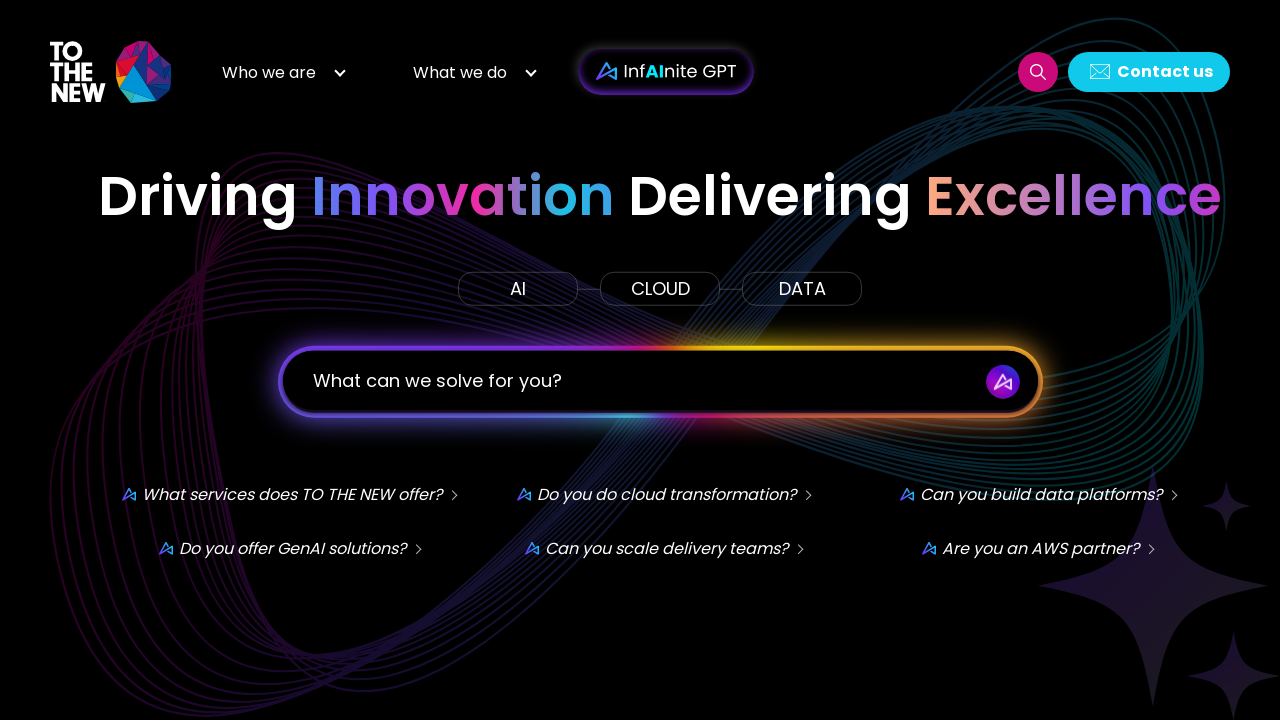